Tests navigation and interaction with A/B testing page and dropdown selection on the Heroku test site

Starting URL: http://the-internet.herokuapp.com/

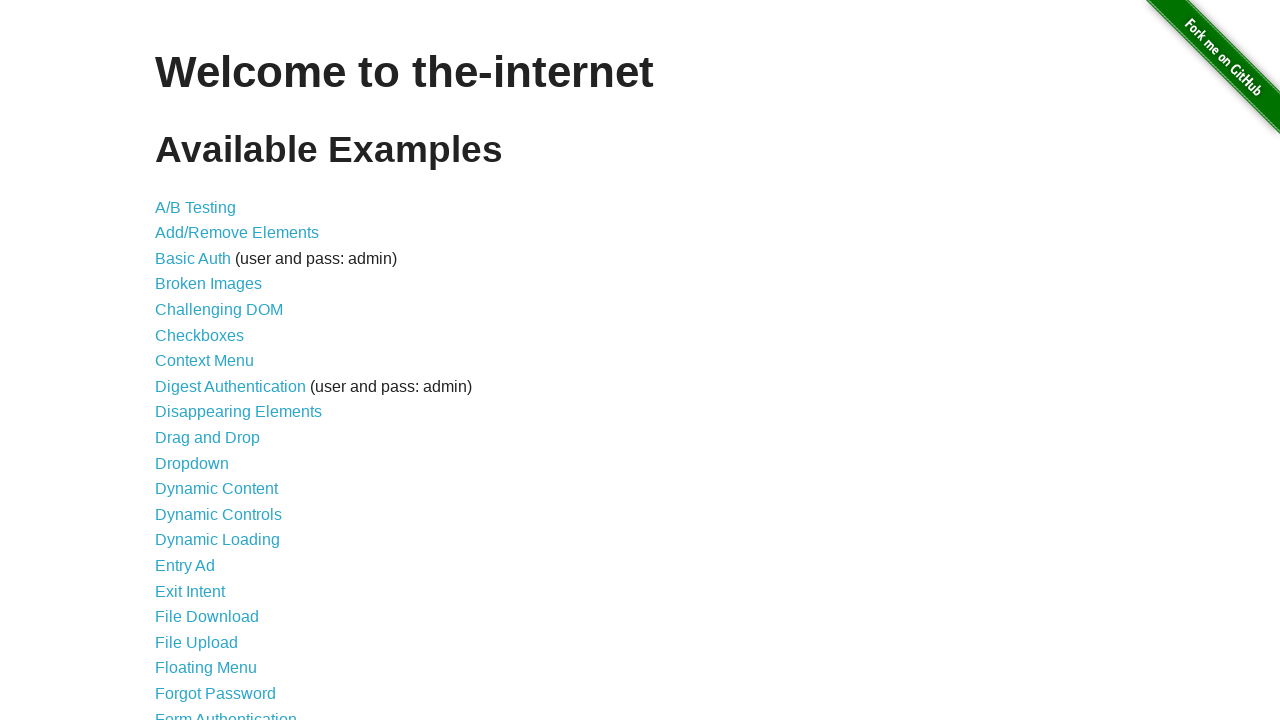

Clicked on A/B Testing link at (196, 207) on xpath=//ul/li[1]/a
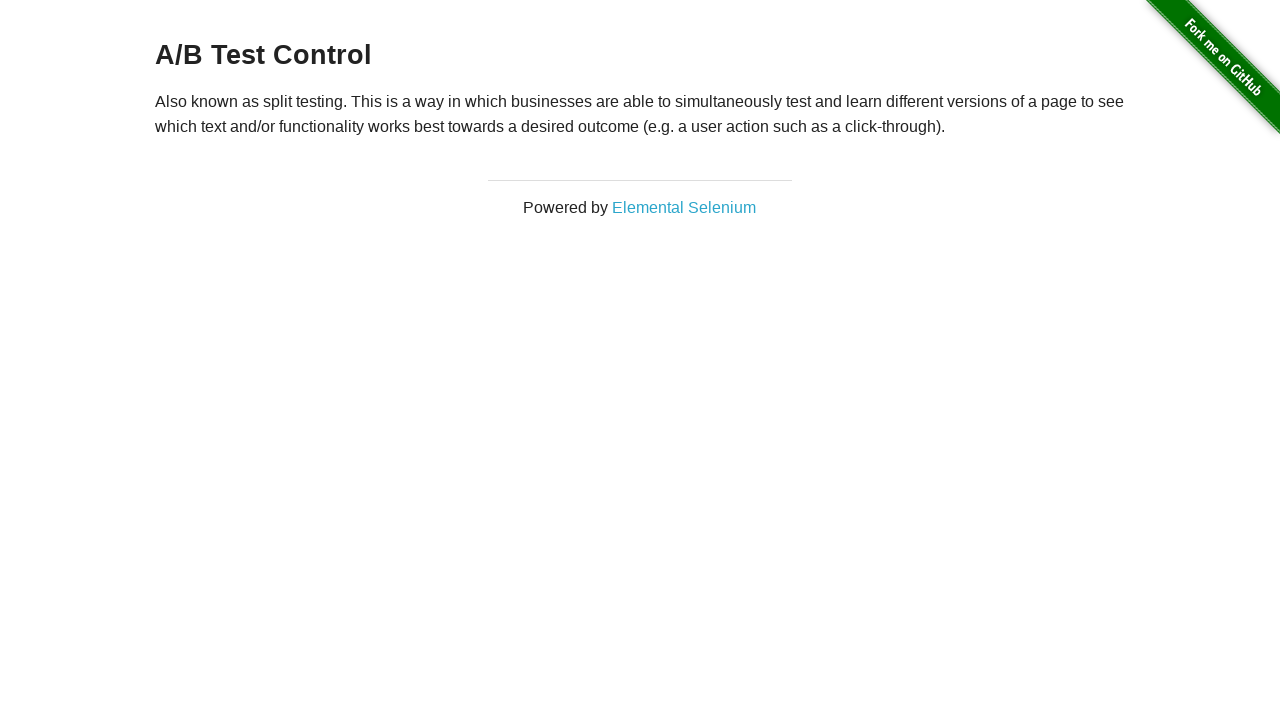

A/B test page loaded successfully
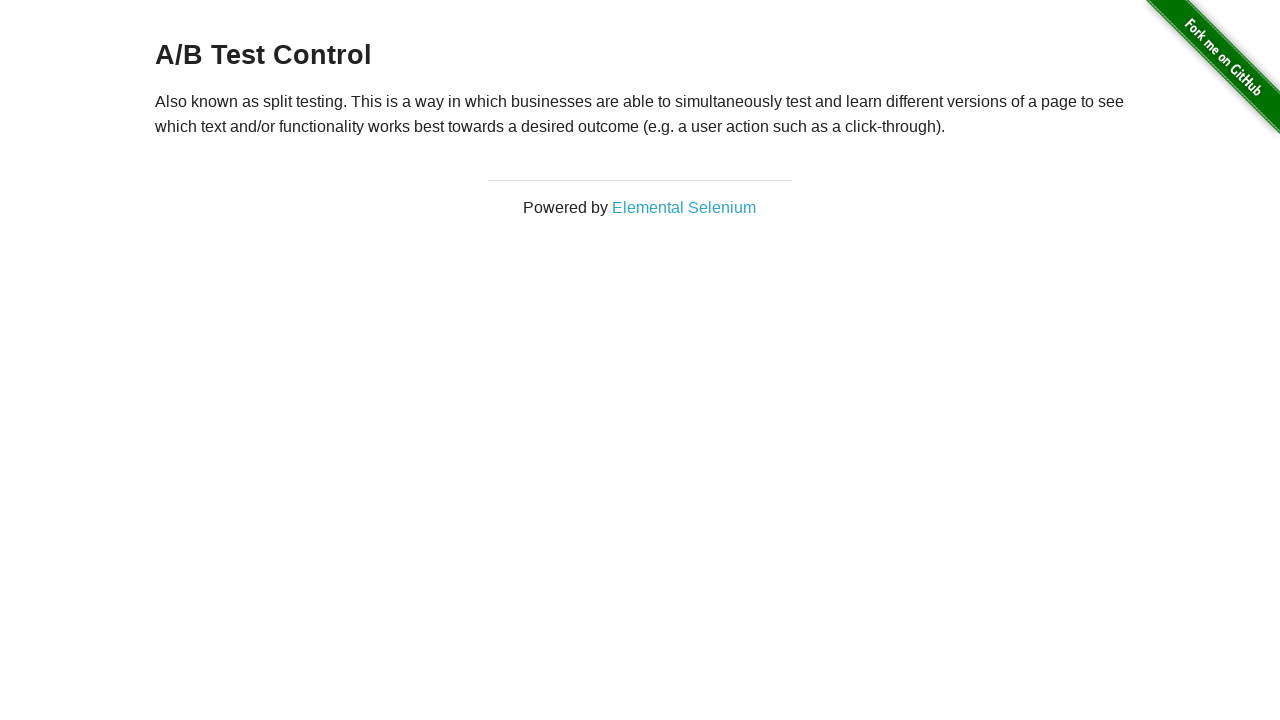

Navigated back to main page
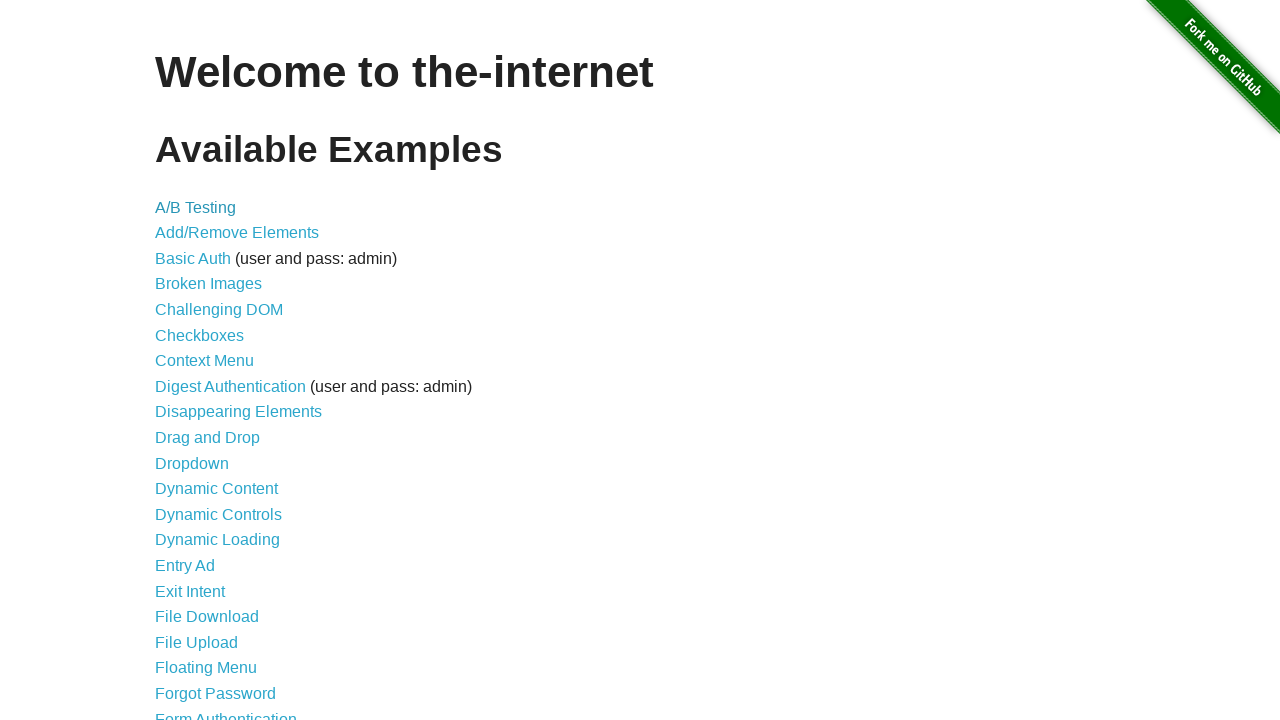

Clicked on Dropdown link at (192, 463) on a:text('Dropdown')
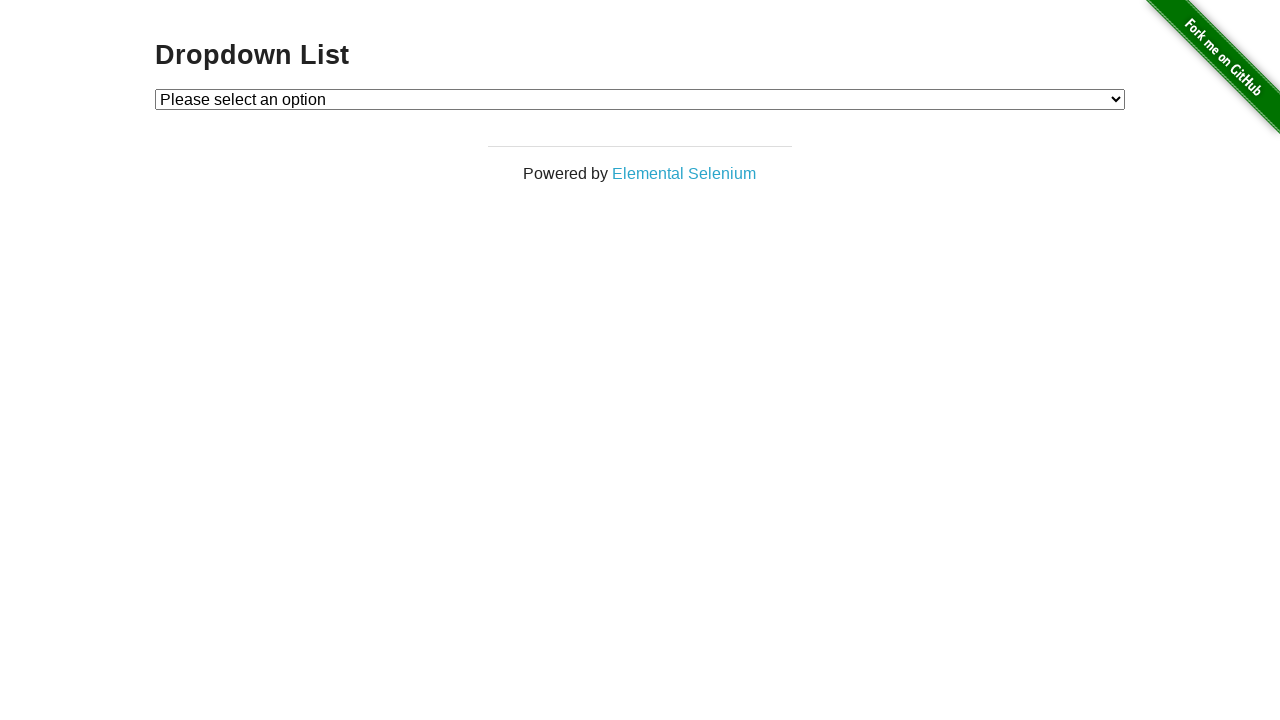

Selected Option 1 from dropdown on select
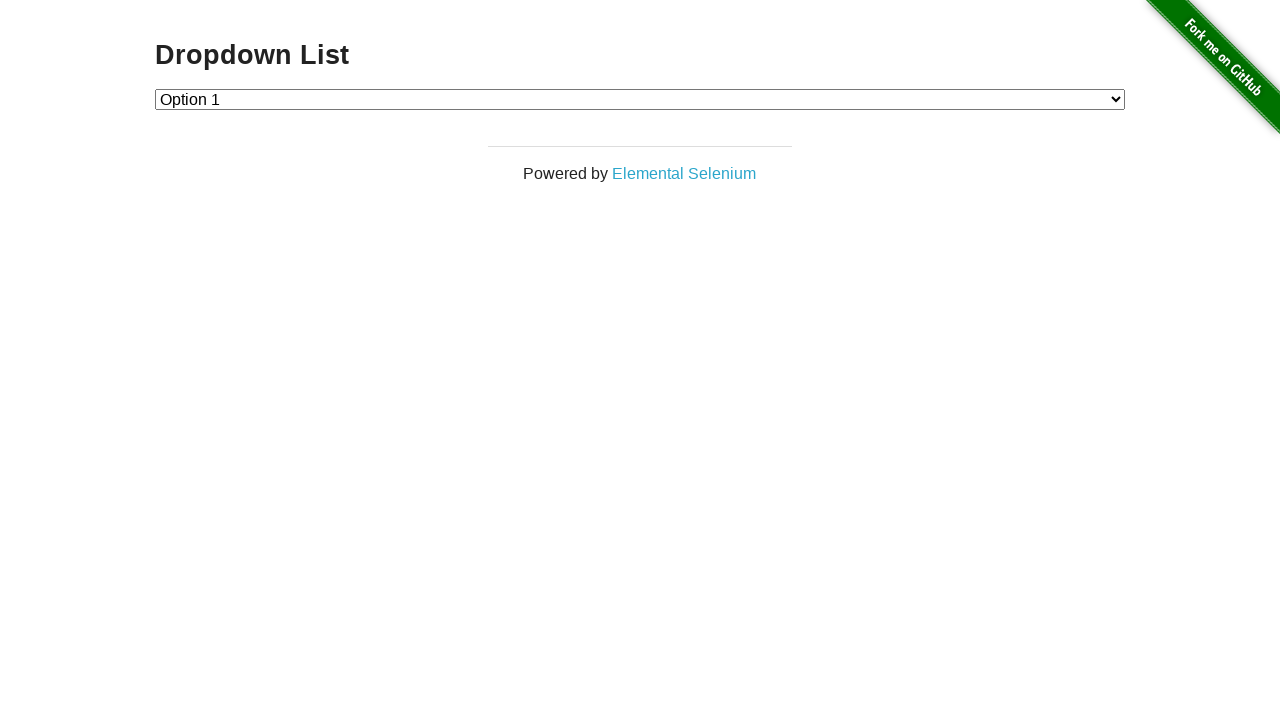

Verified dropdown selection is Option 1 (value: 1)
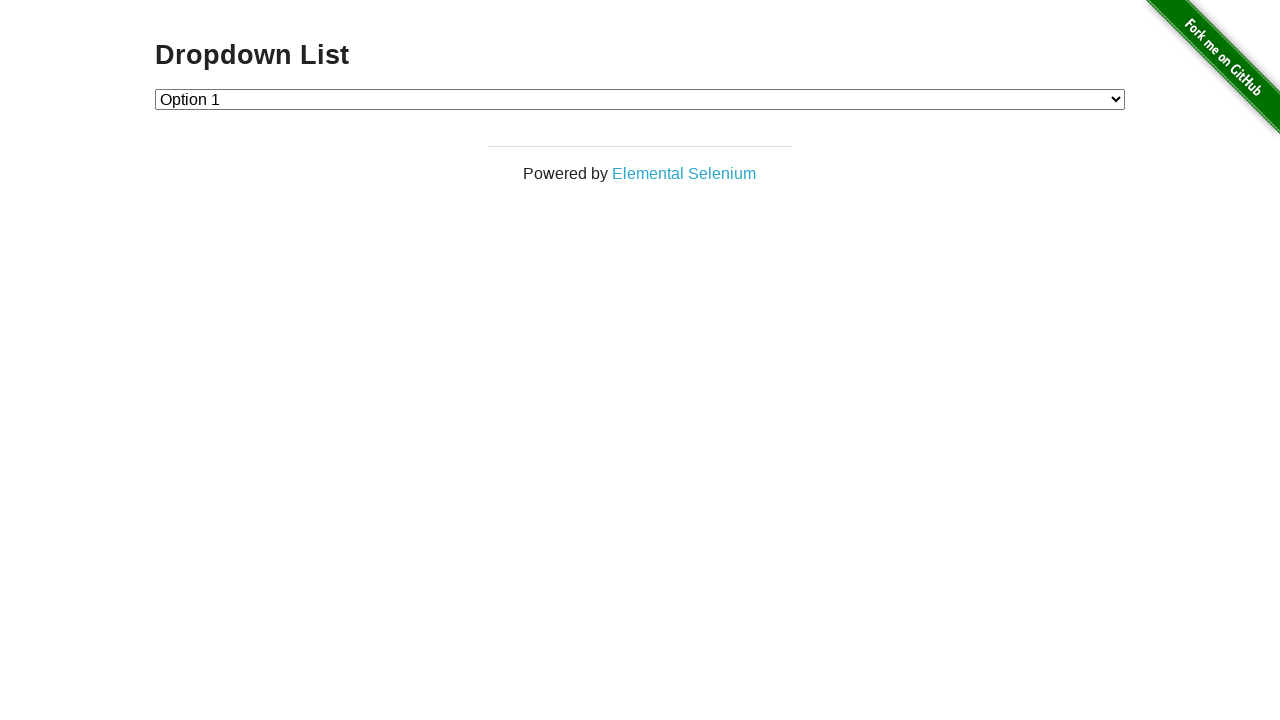

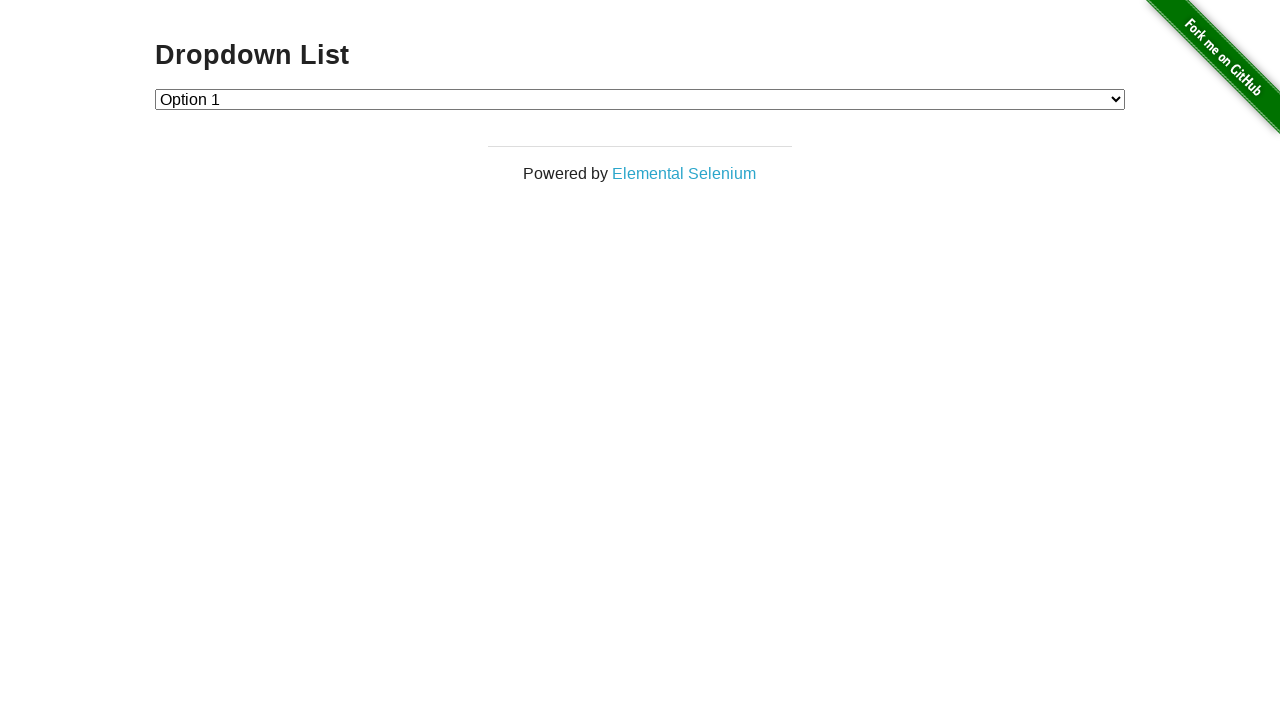